Tests pressing the TAB key using keyboard actions and verifies that the page correctly displays that the TAB key was entered.

Starting URL: http://the-internet.herokuapp.com/key_presses

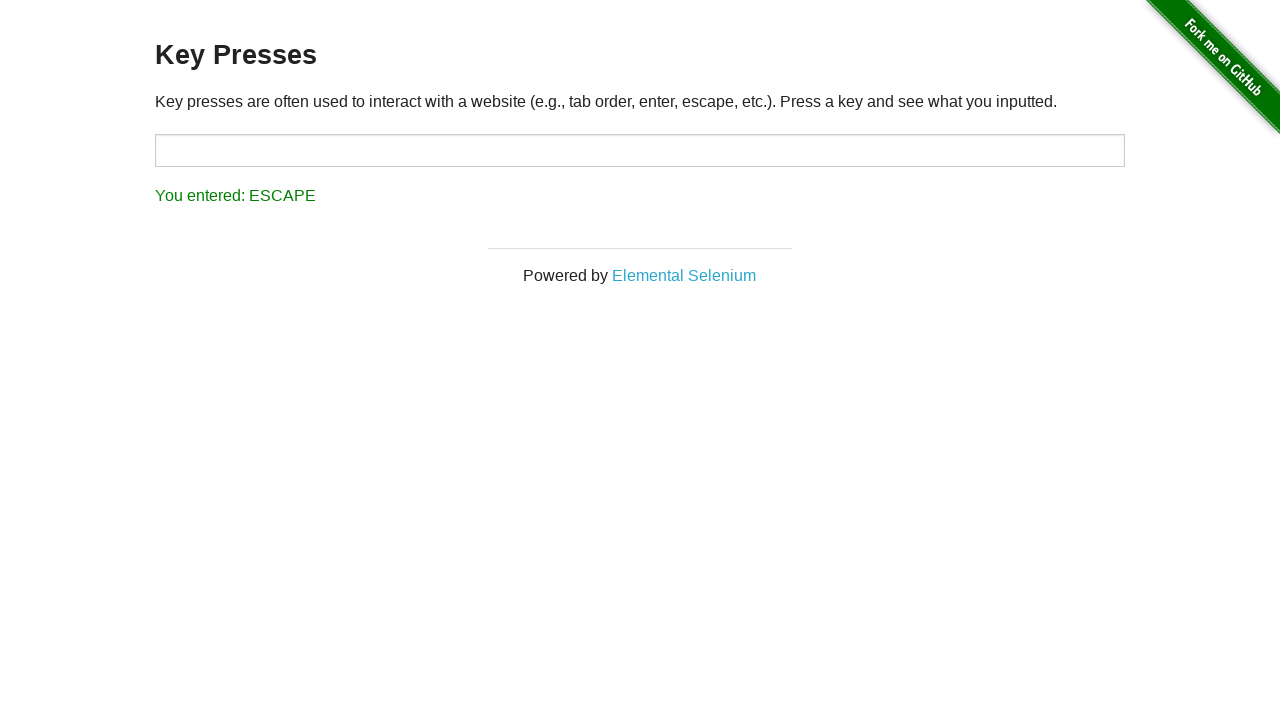

Navigated to key presses test page
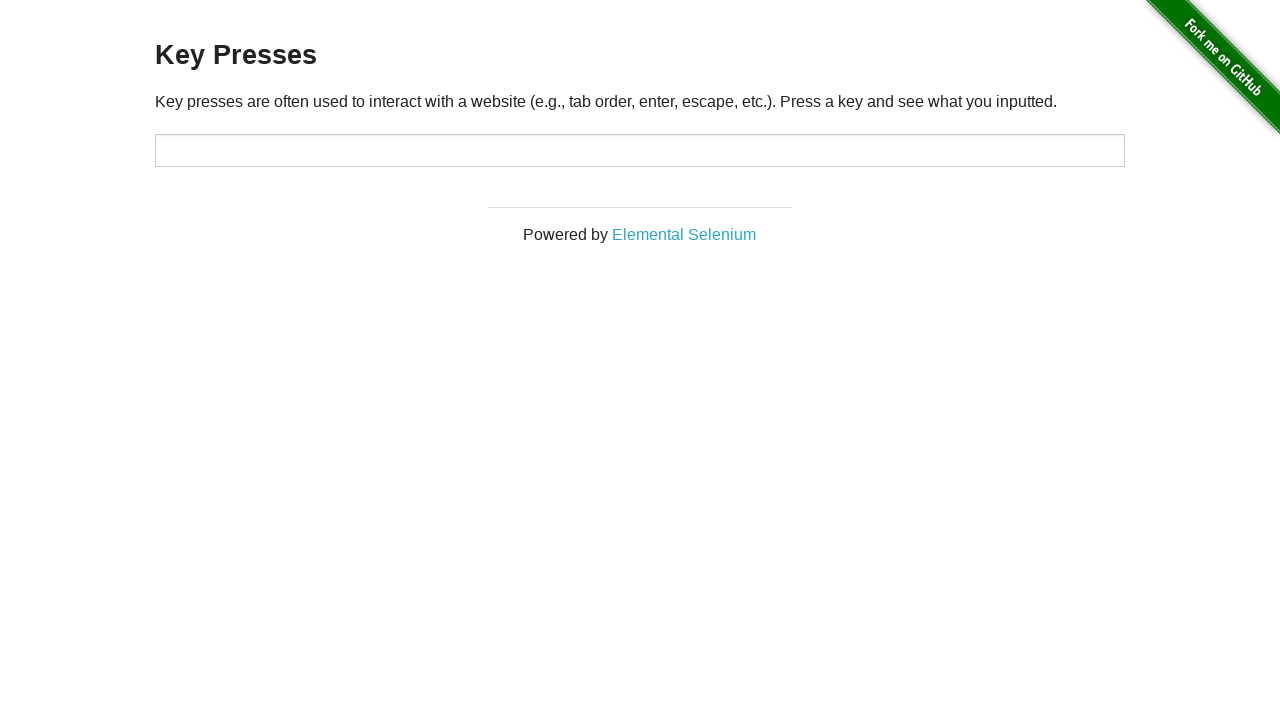

Pressed the TAB key using keyboard
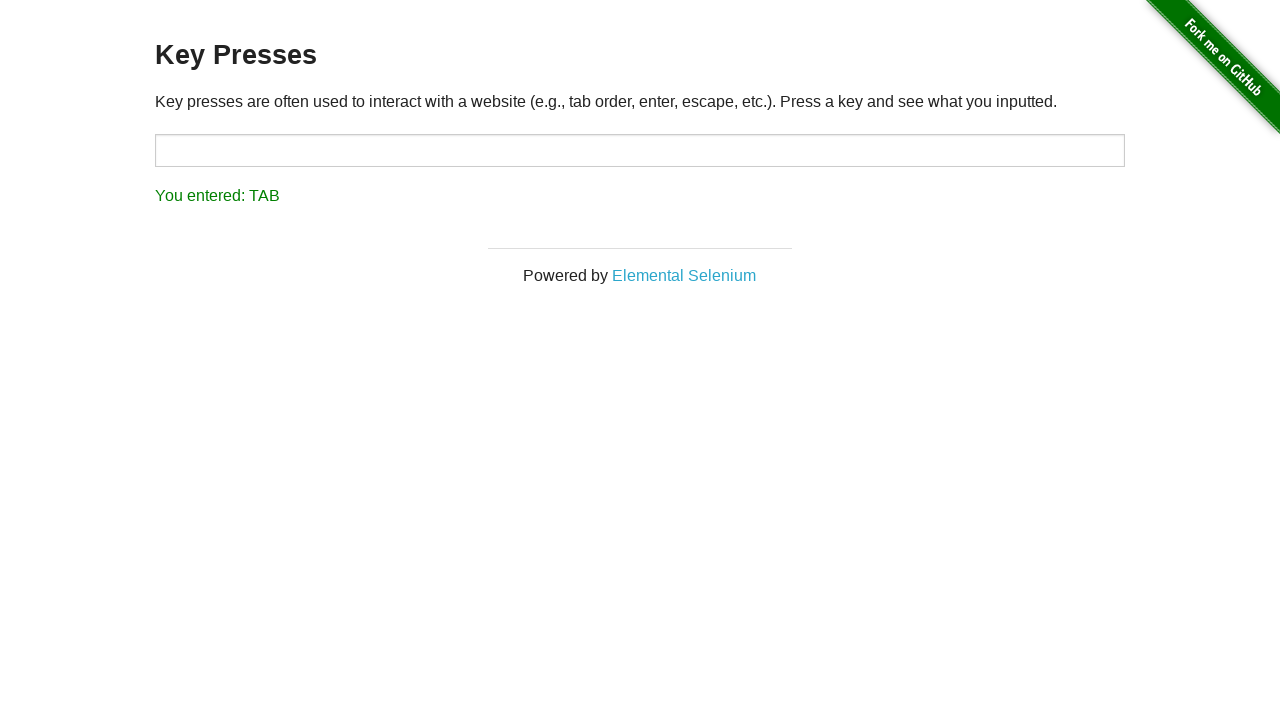

Result element loaded and is visible
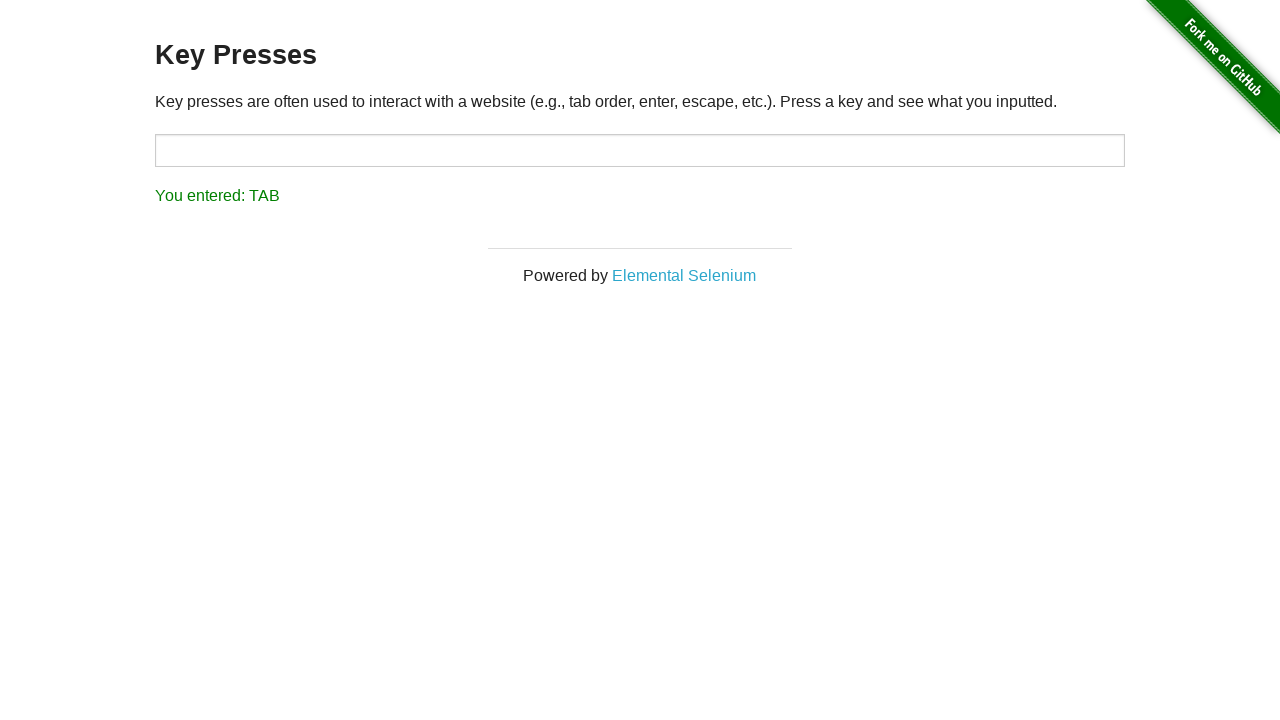

Retrieved result text from the page
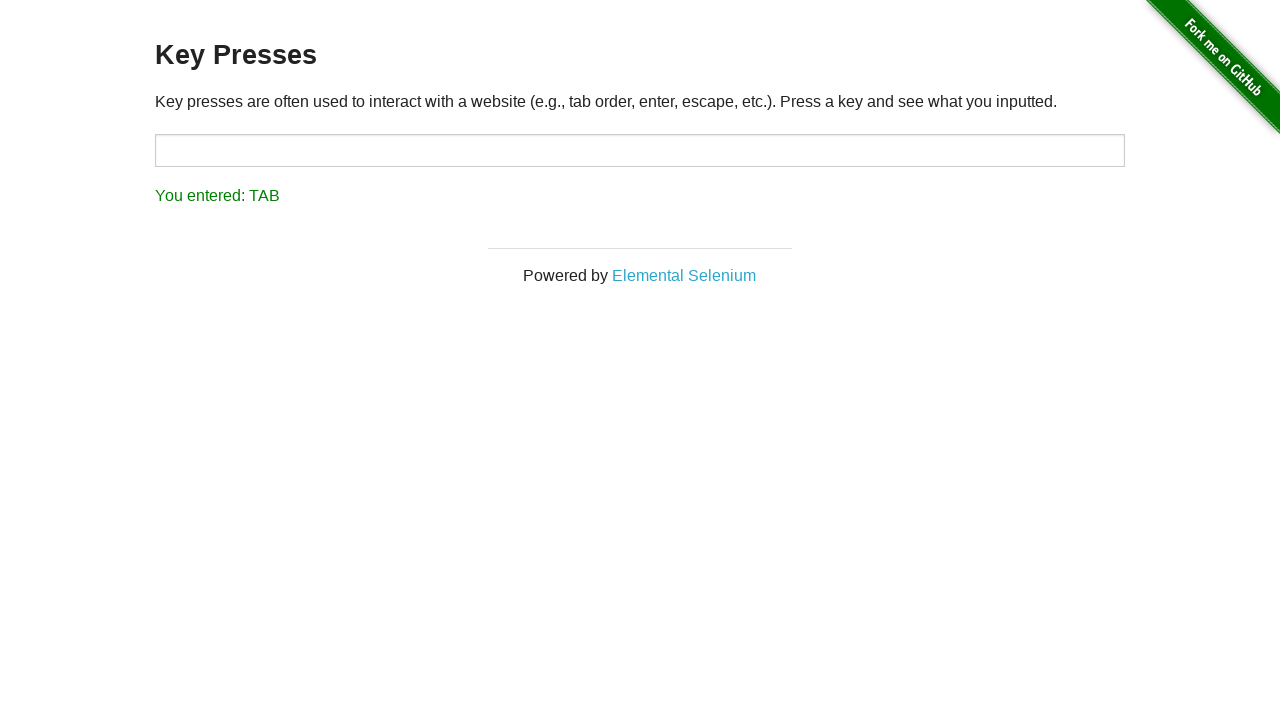

Verified that result text correctly shows 'You entered: TAB'
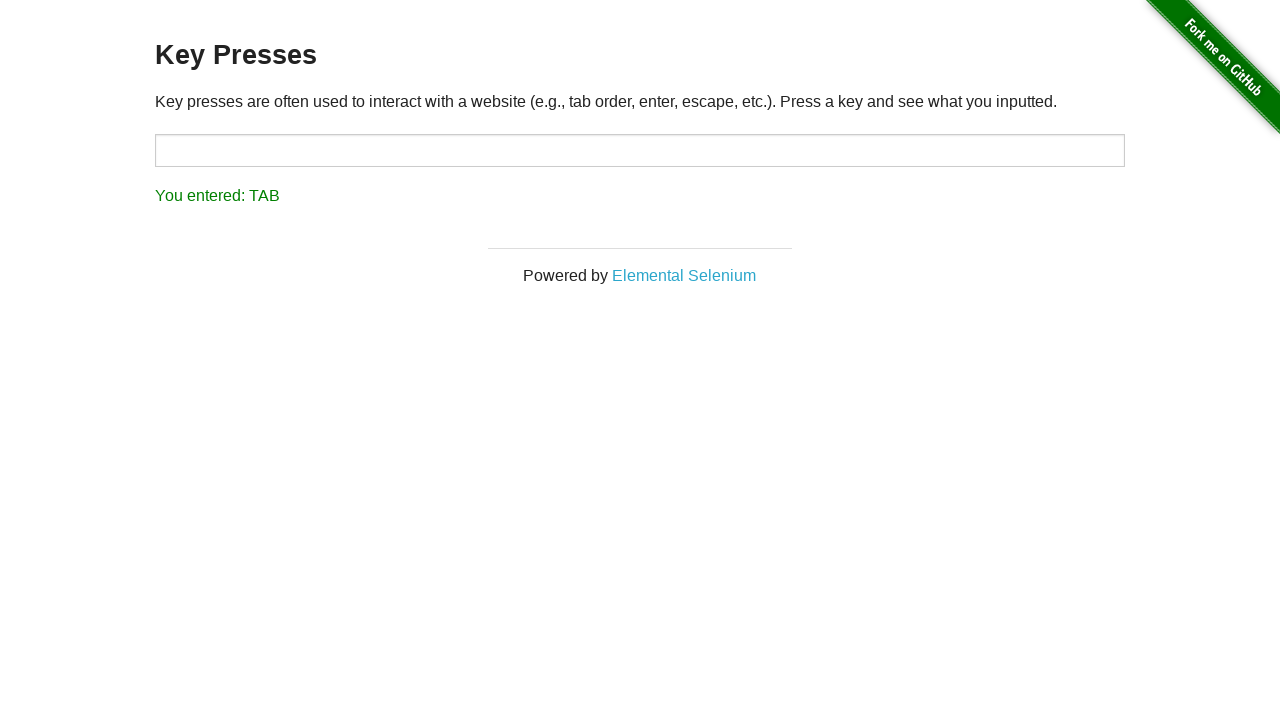

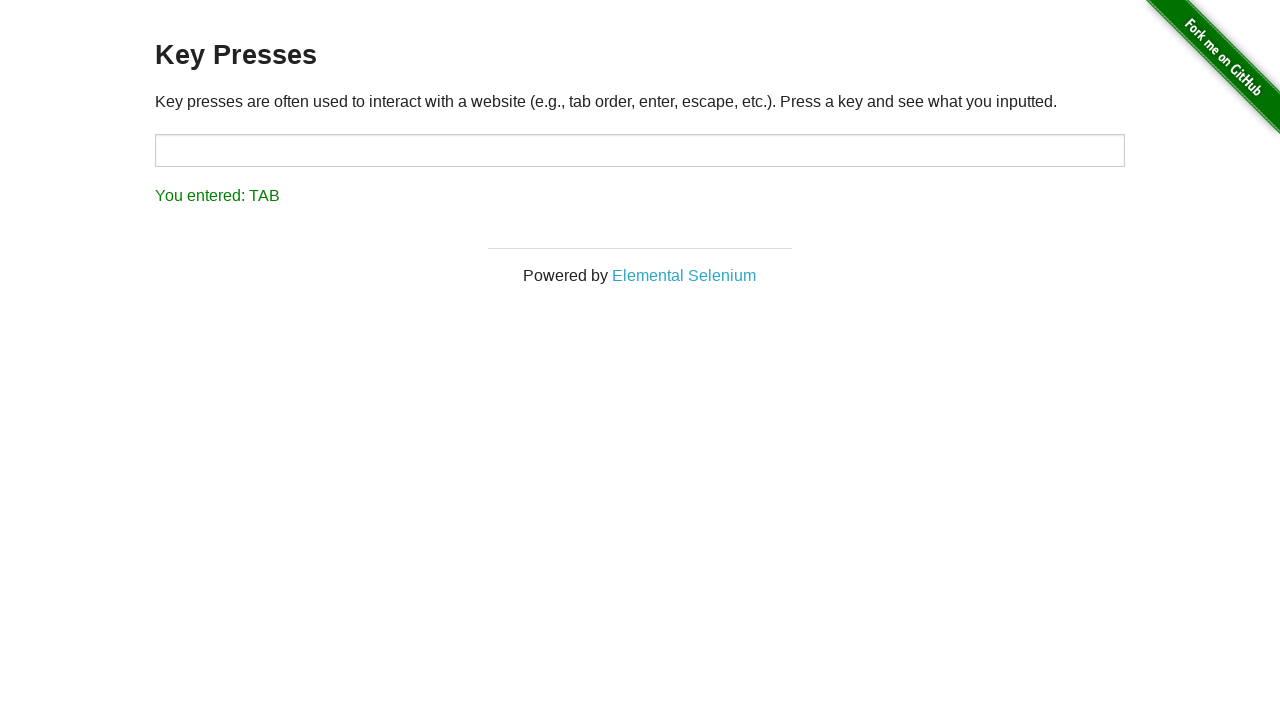